Navigates to the cases page, verifies success stories heading, clicks on Essilor case filter, and verifies Essilor content is displayed

Starting URL: https://itigris.com/cases

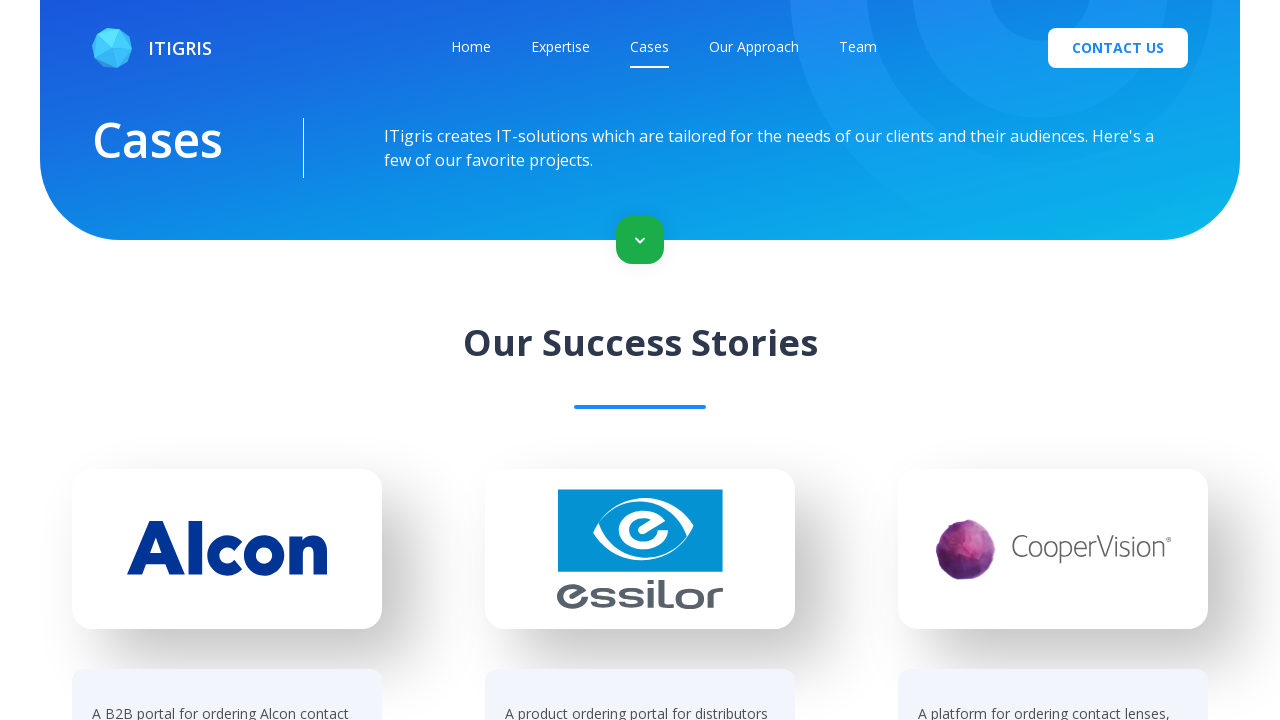

Waited for 'Our Success Stories' heading to load on cases page
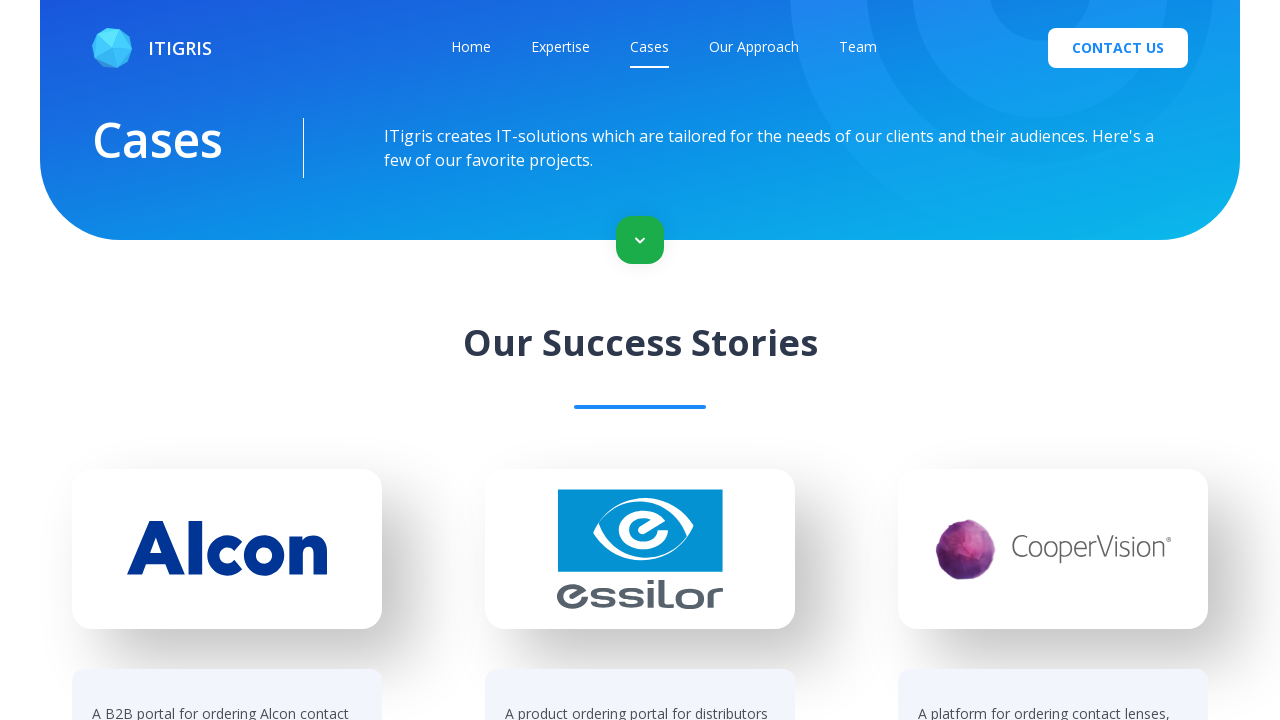

Clicked on Essilor case filter at (640, 362) on [href='/cases?project=essilor']
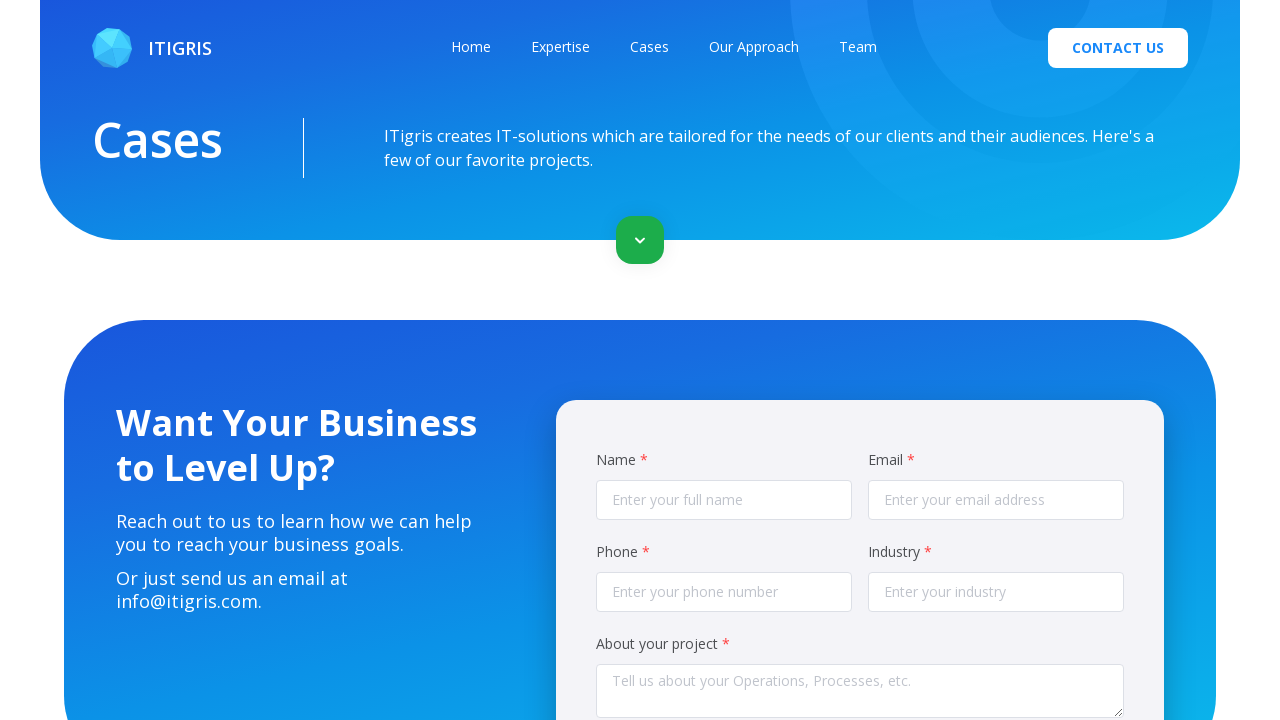

Verified Essilor content is displayed on the page
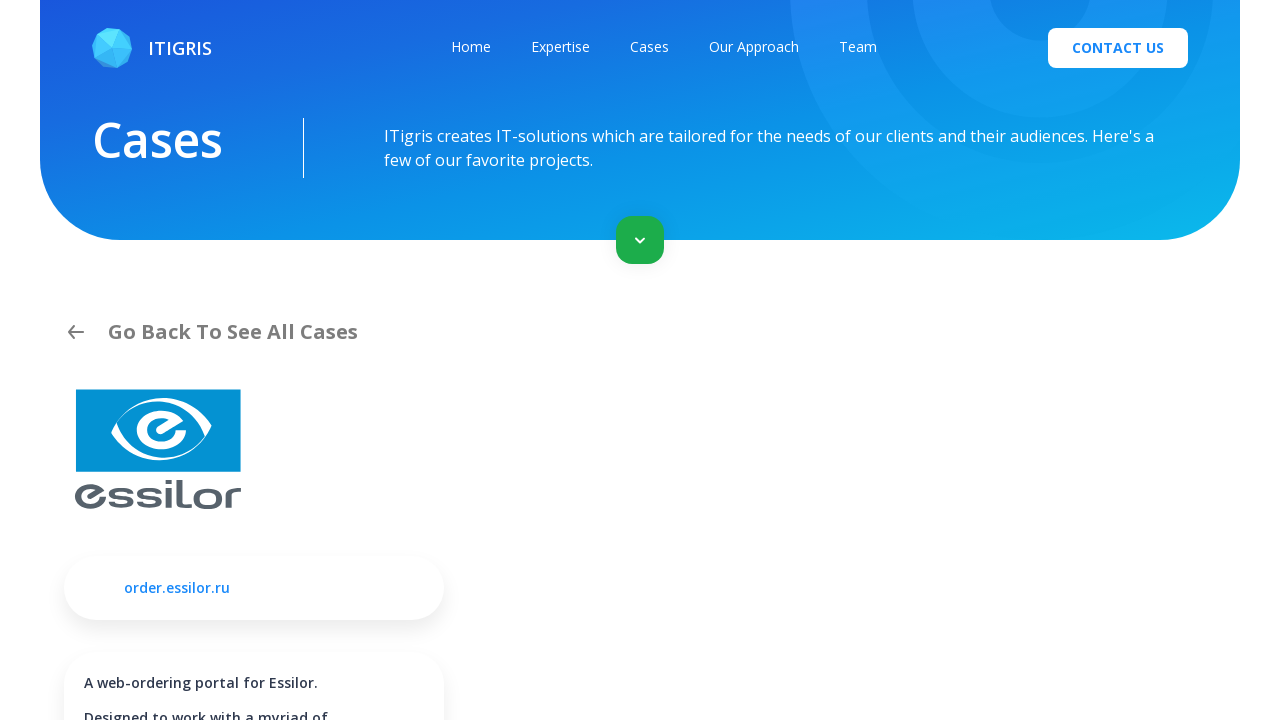

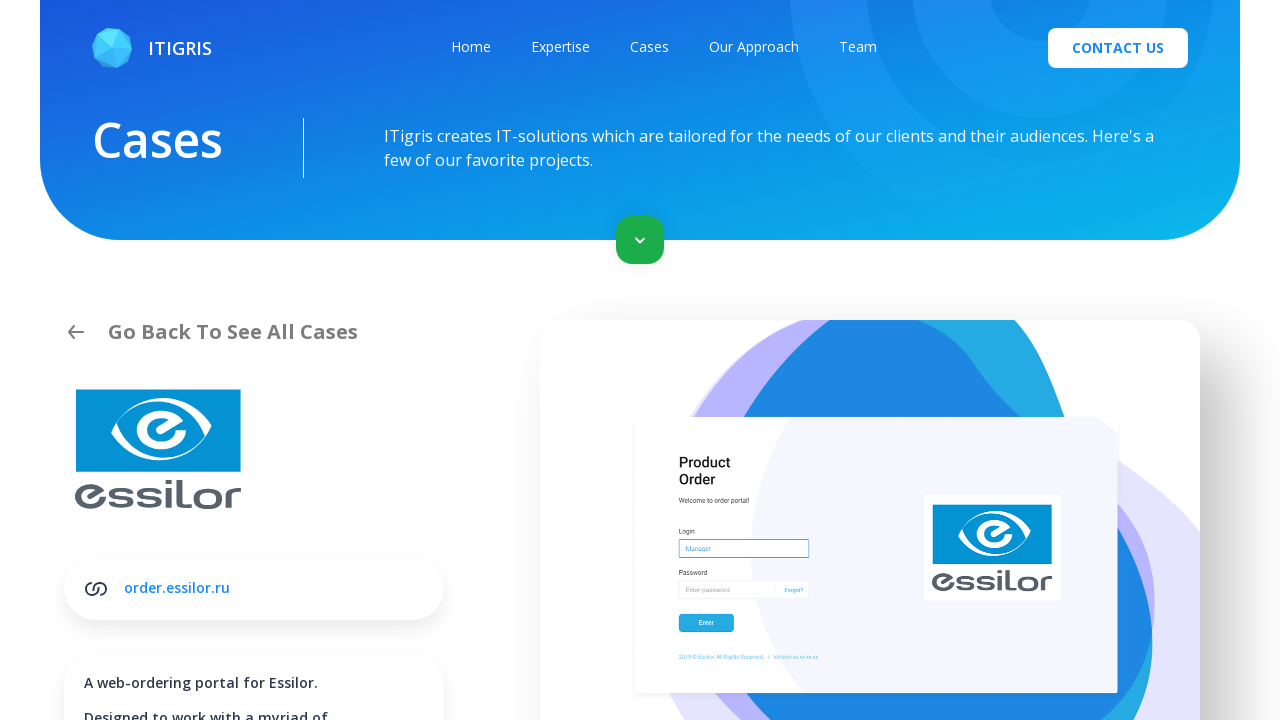